Tests form interactions on an Angular practice page by filling a date field using relative locators, clicking a checkbox, and verifying label elements relative to form controls.

Starting URL: https://rahulshettyacademy.com/angularpractice/

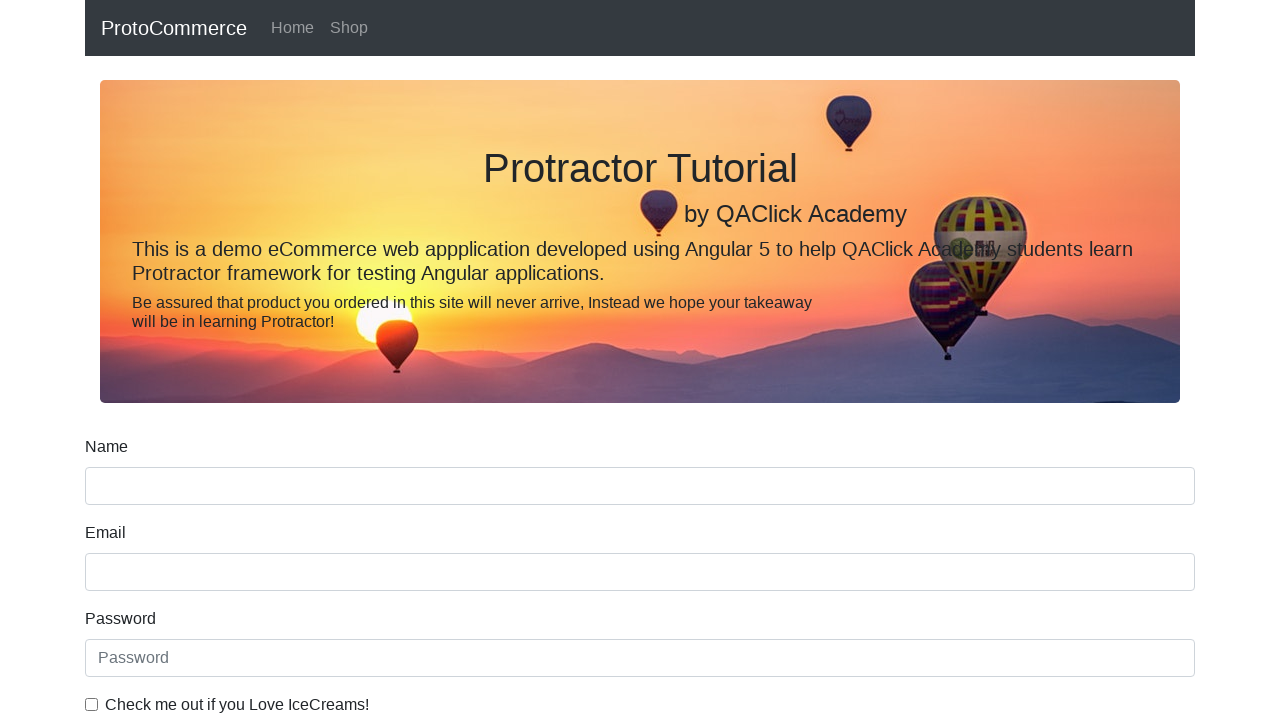

Waited for form to load - name field is present
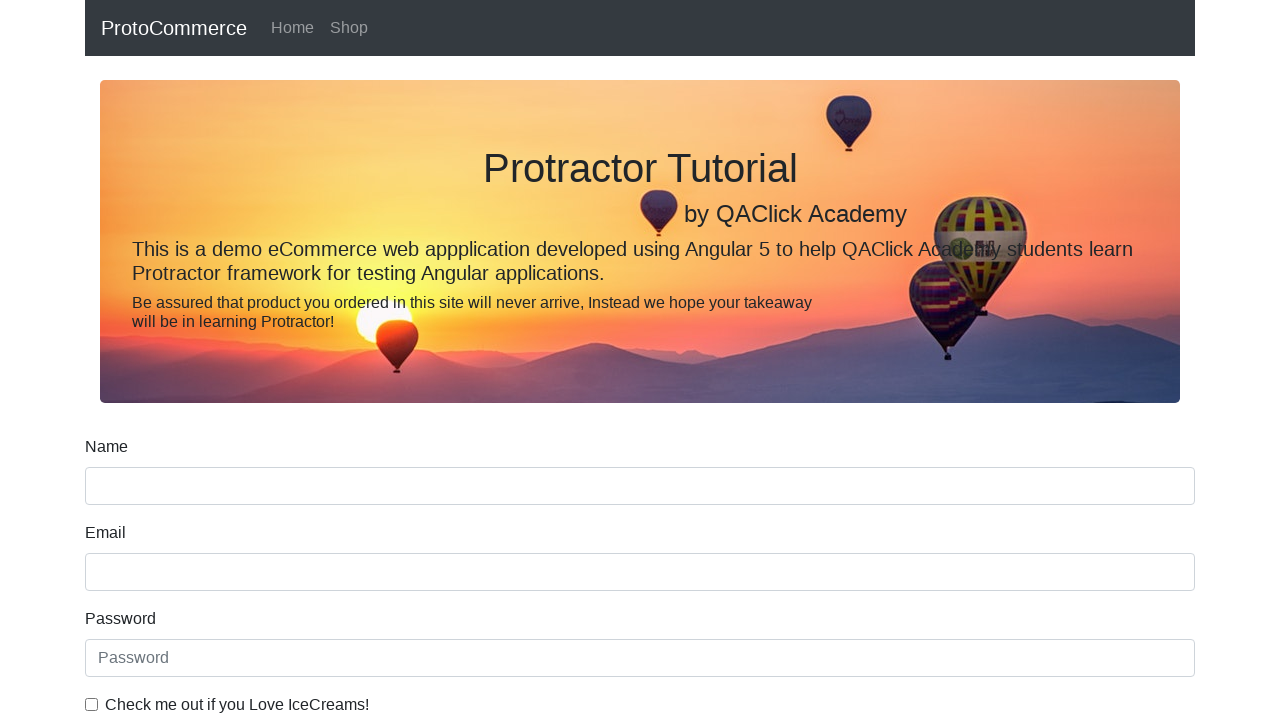

Filled date of birth field with '1992-02-02' on input[name='bday']
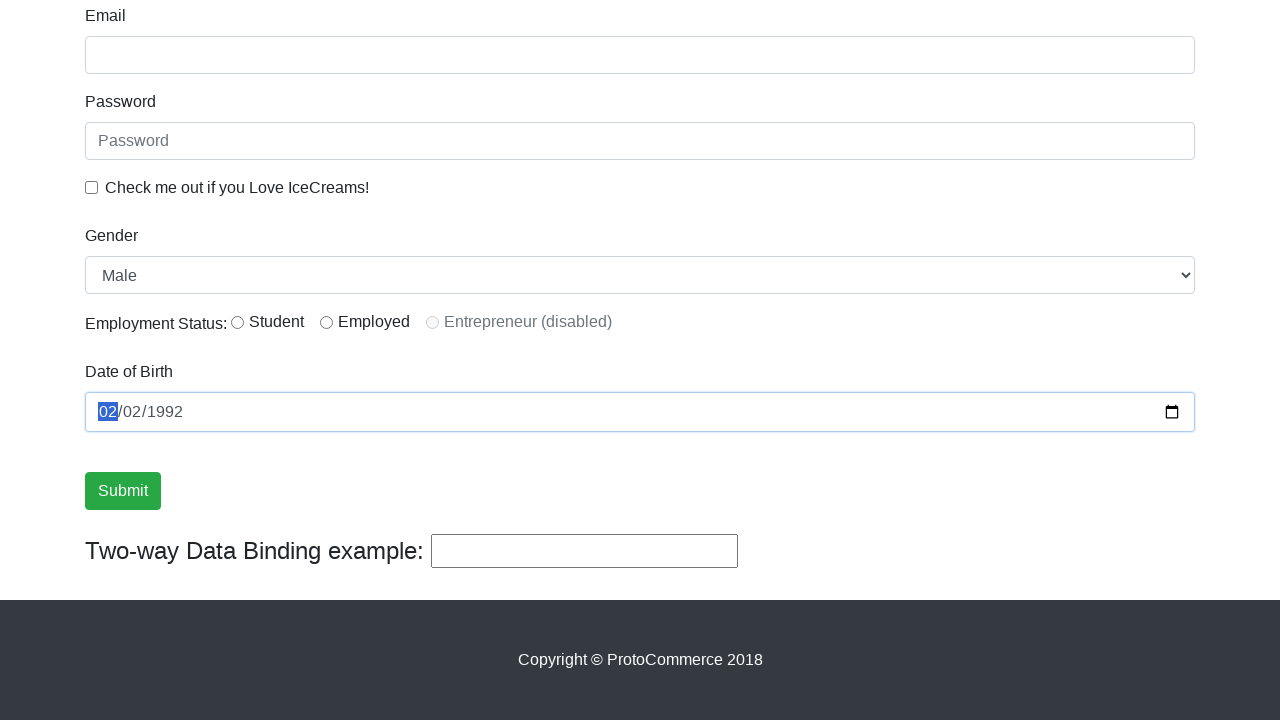

Clicked the 'Check me out if you Love IceCreams!' checkbox at (92, 187) on input#exampleCheck1
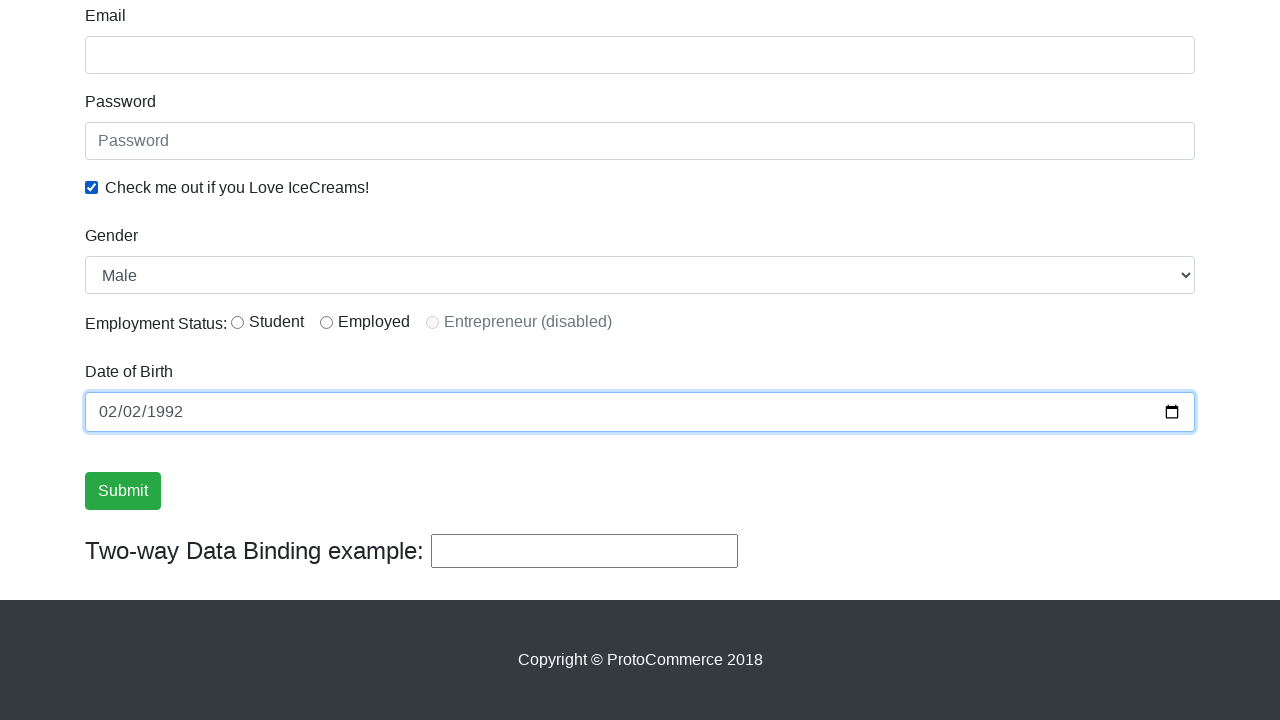

Verified first radio button is present
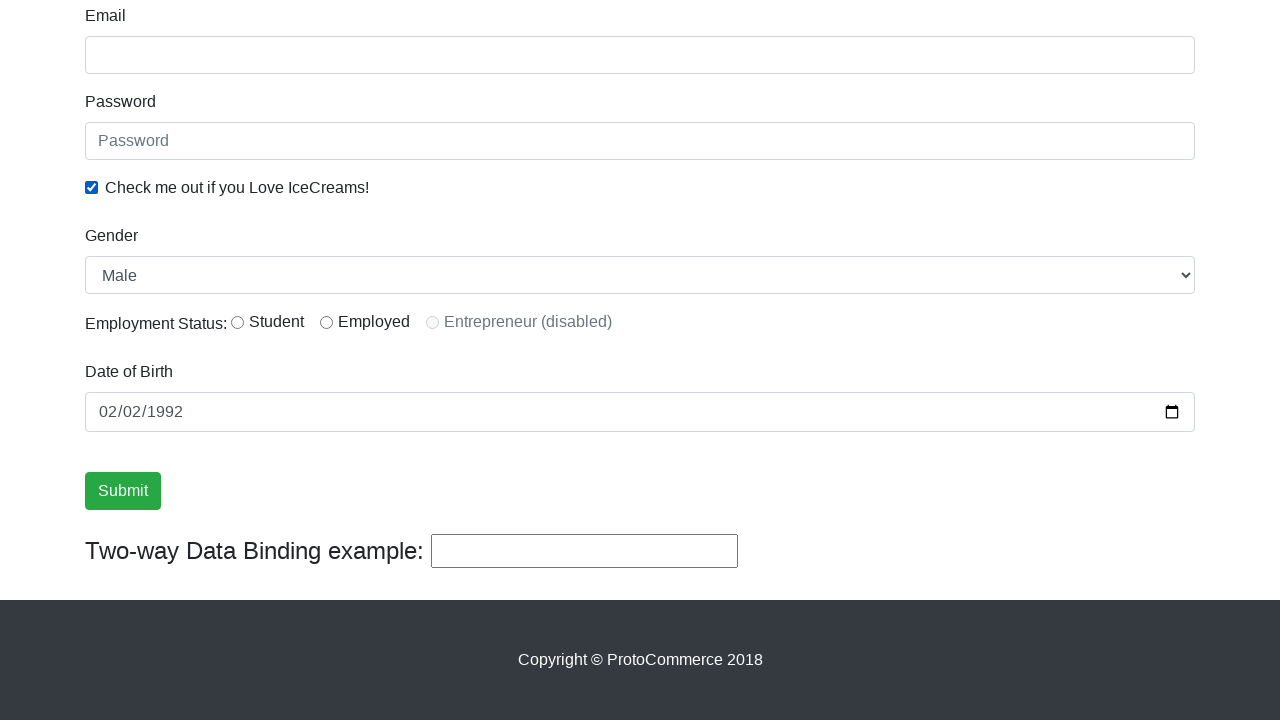

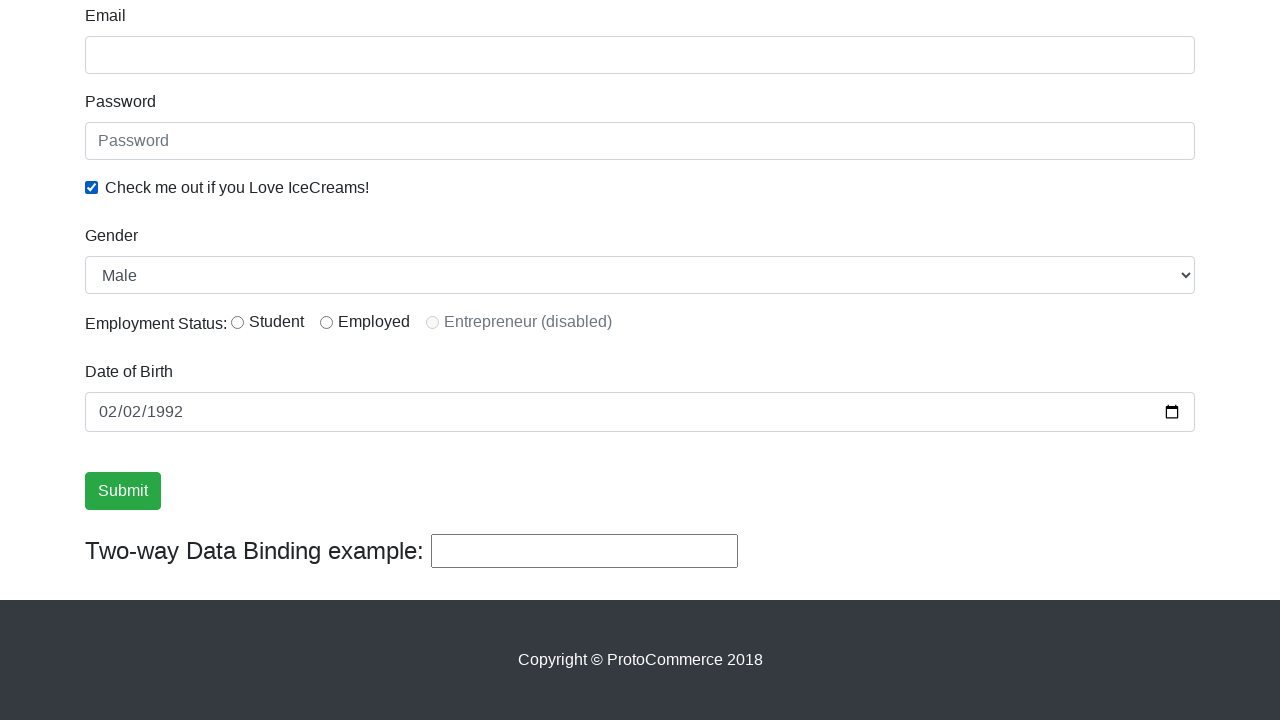